Tests checkbox functionality by clicking on the Senior Citizen Discount checkbox on a dropdown practice page

Starting URL: https://rahulshettyacademy.com/dropdownsPractise/

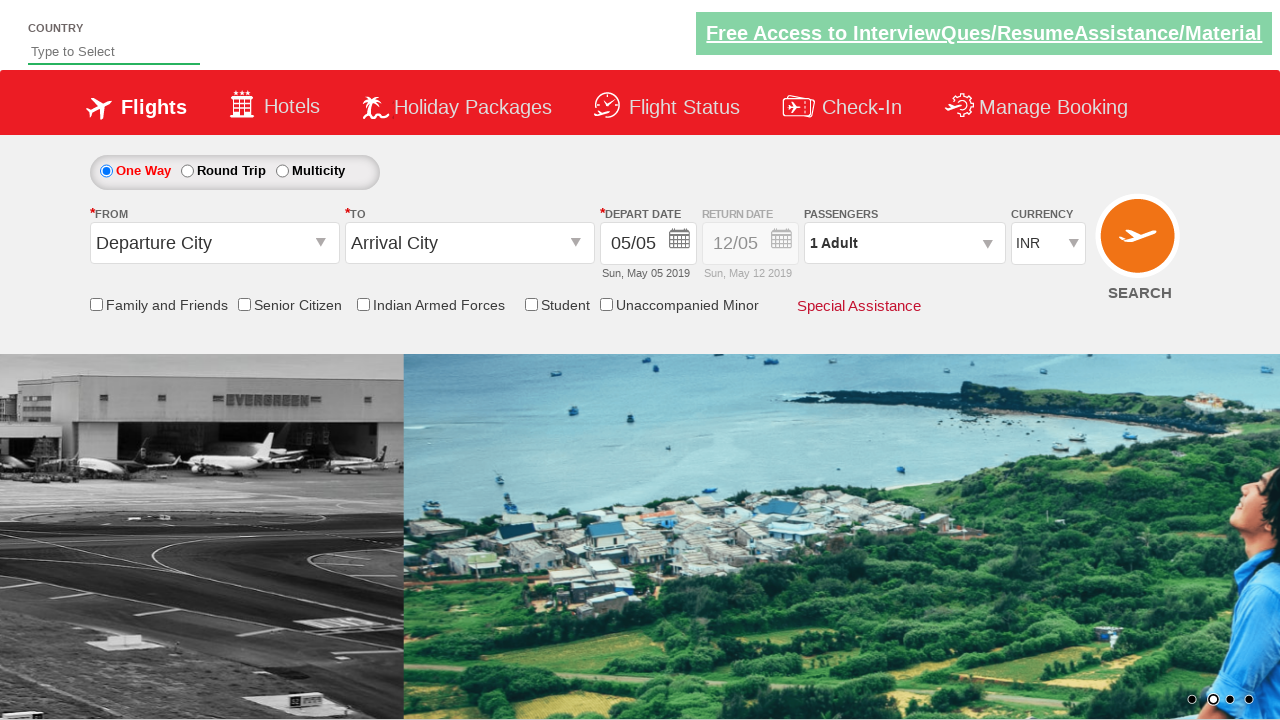

Navigated to dropdown practice page
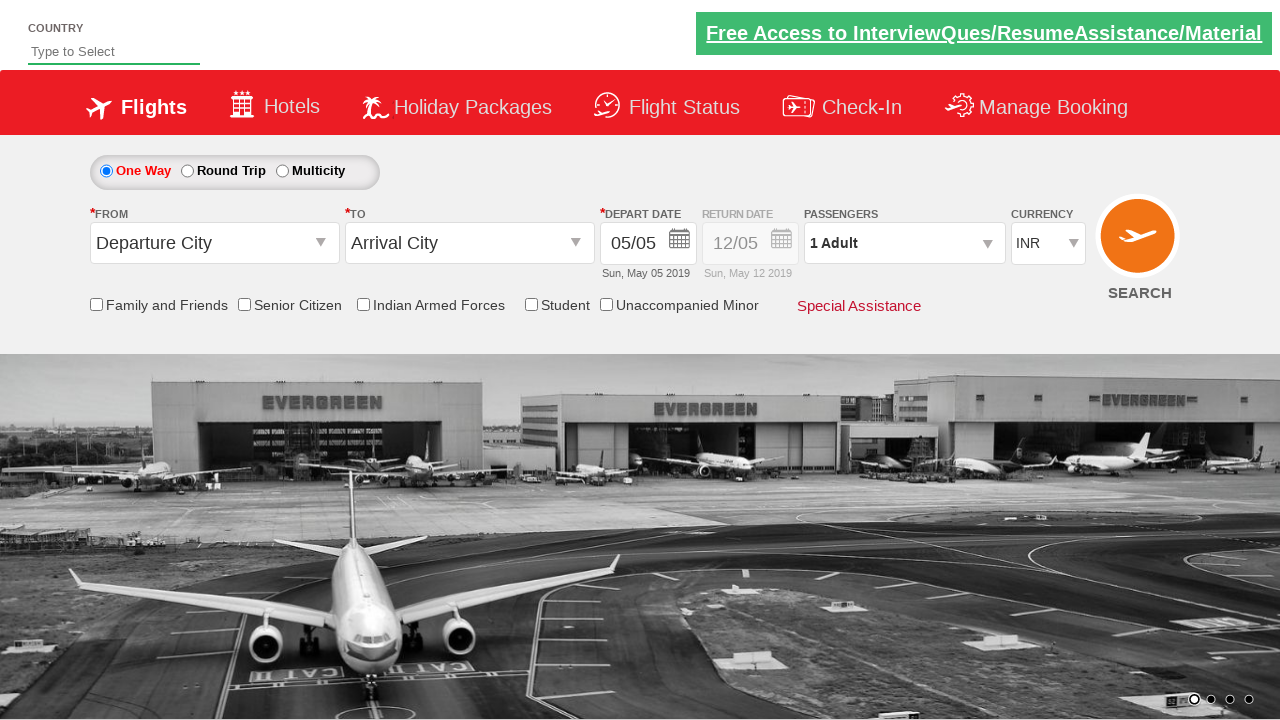

Clicked on Senior Citizen Discount checkbox at (244, 304) on input[id*='SeniorCitizenDiscount']
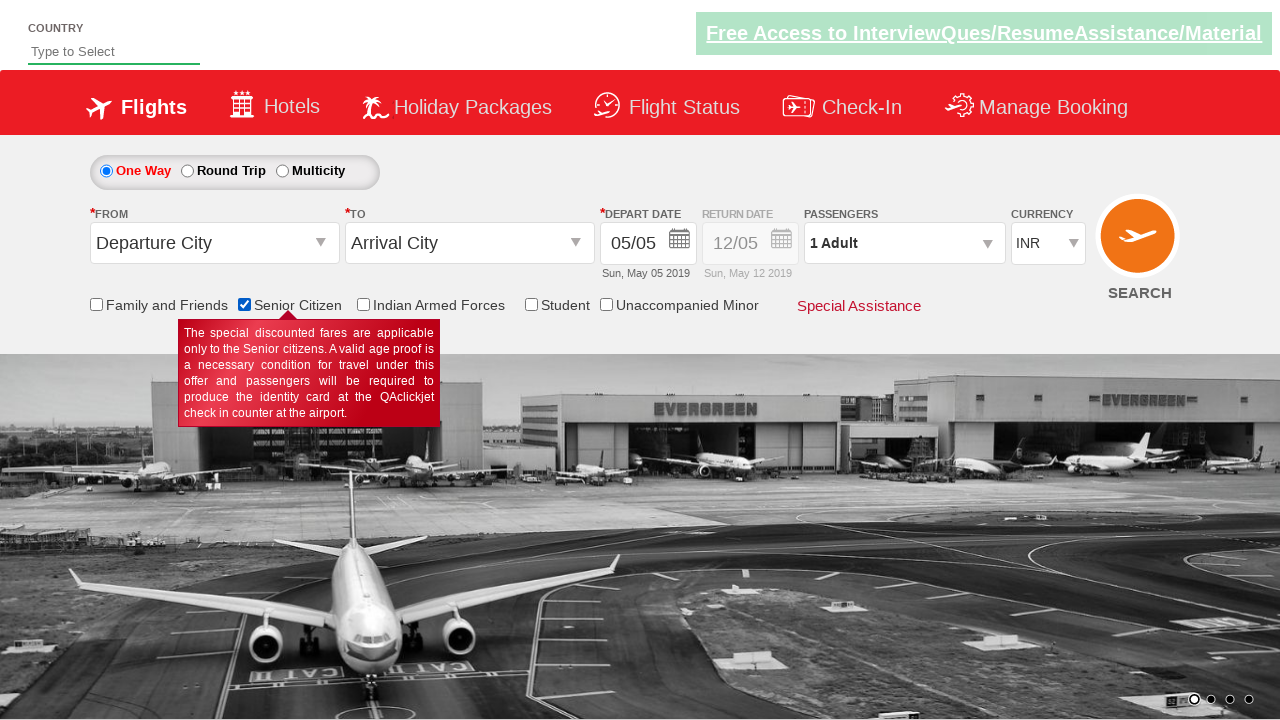

Waited 2 seconds to observe checkbox state change
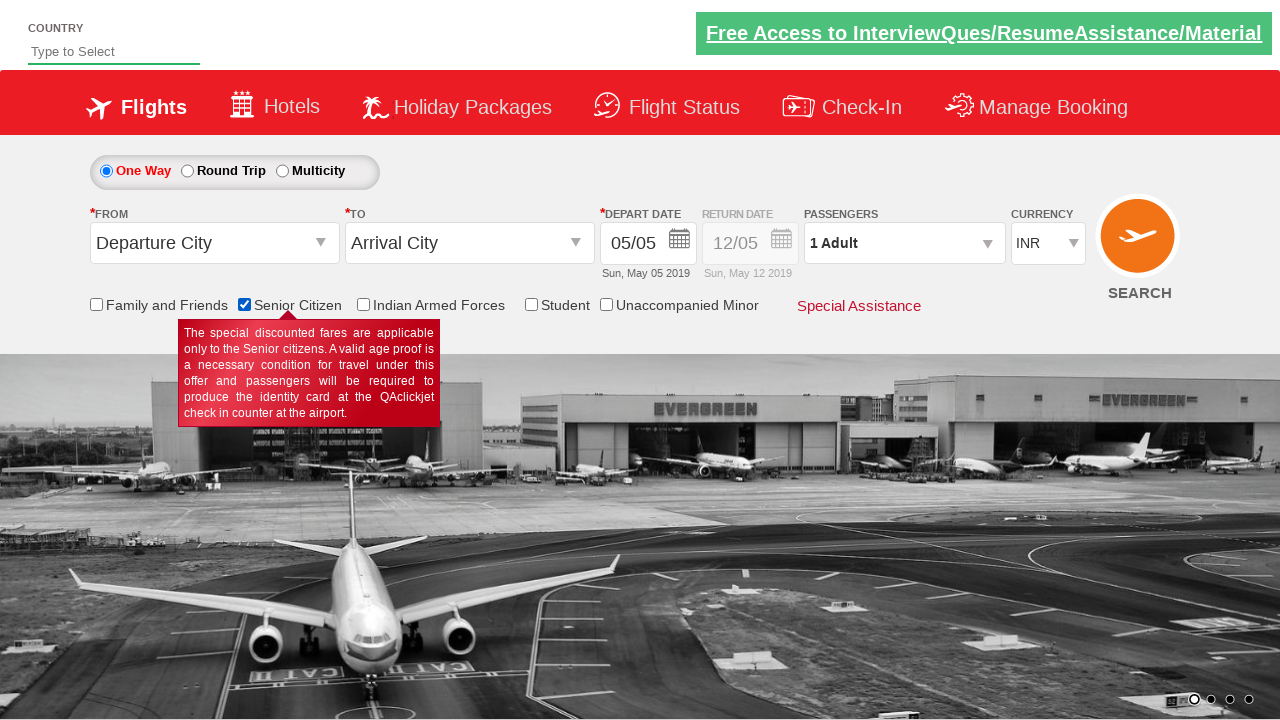

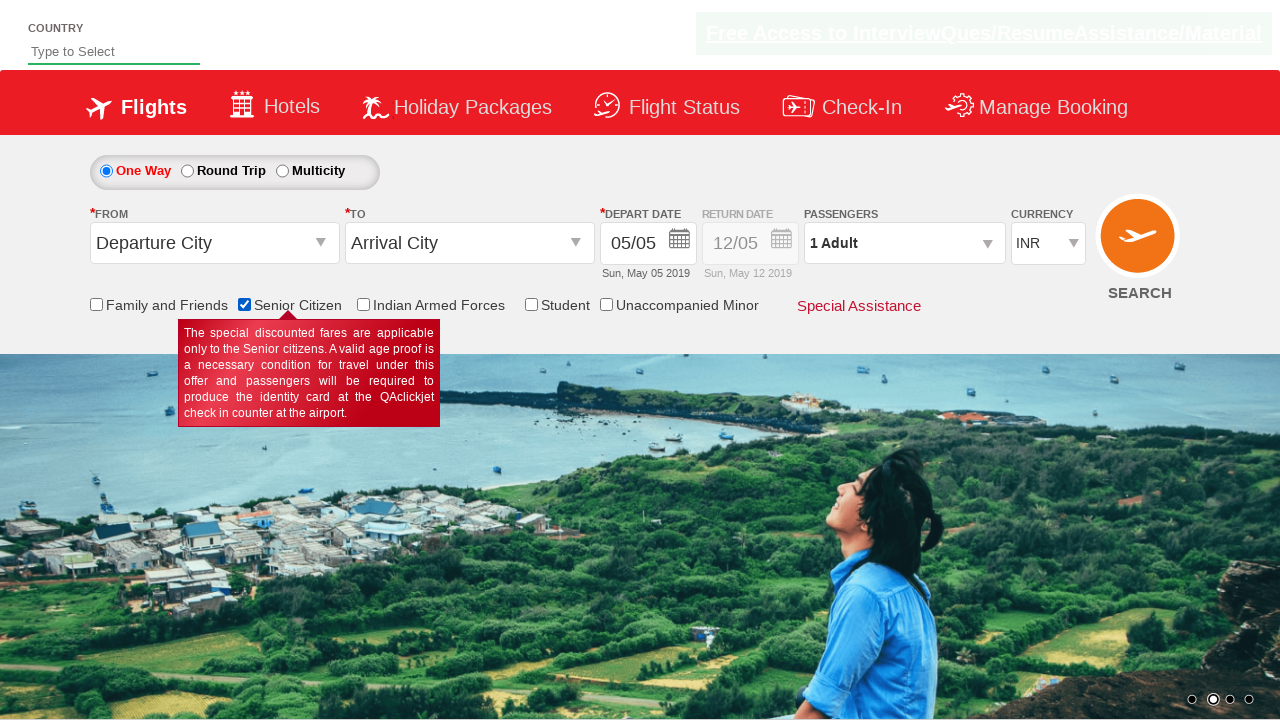